Tests the Round Trip button functionality on a car rental website by clicking on it and verifying it is displayed

Starting URL: https://savaari.com/

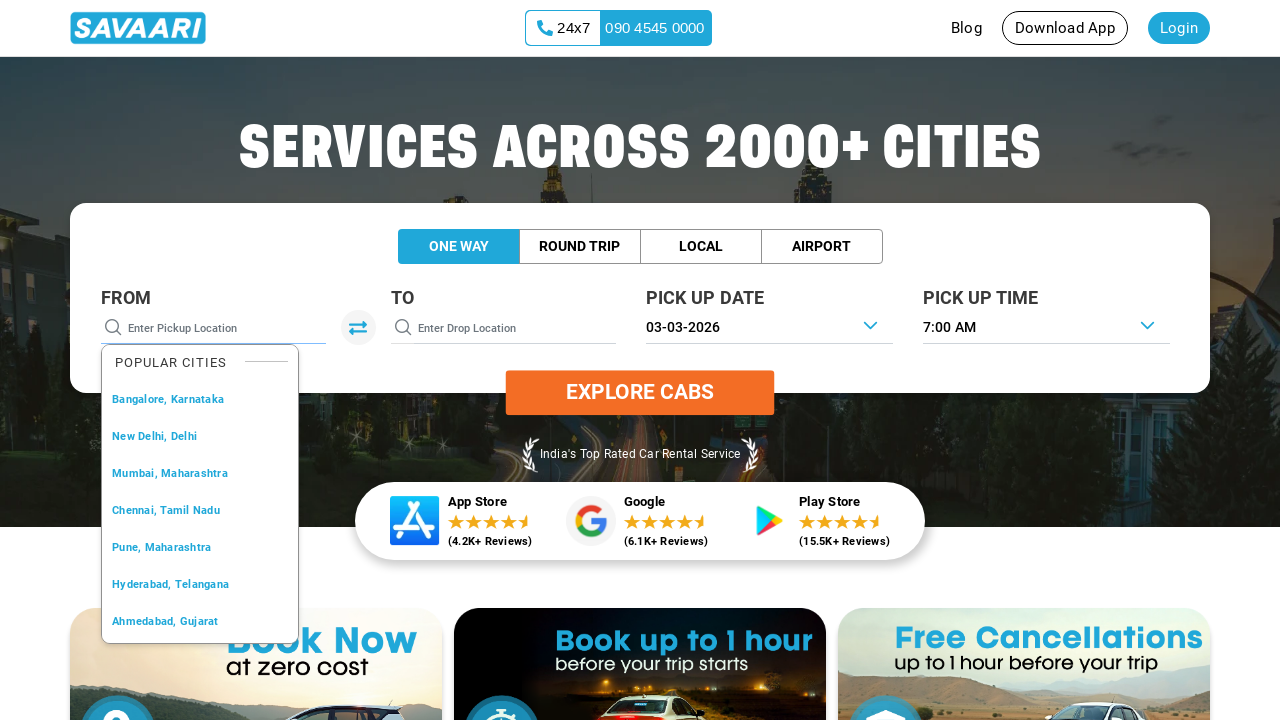

Clicked on the Round Trip button at (580, 247) on xpath=//button[normalize-space()='Round Trip']
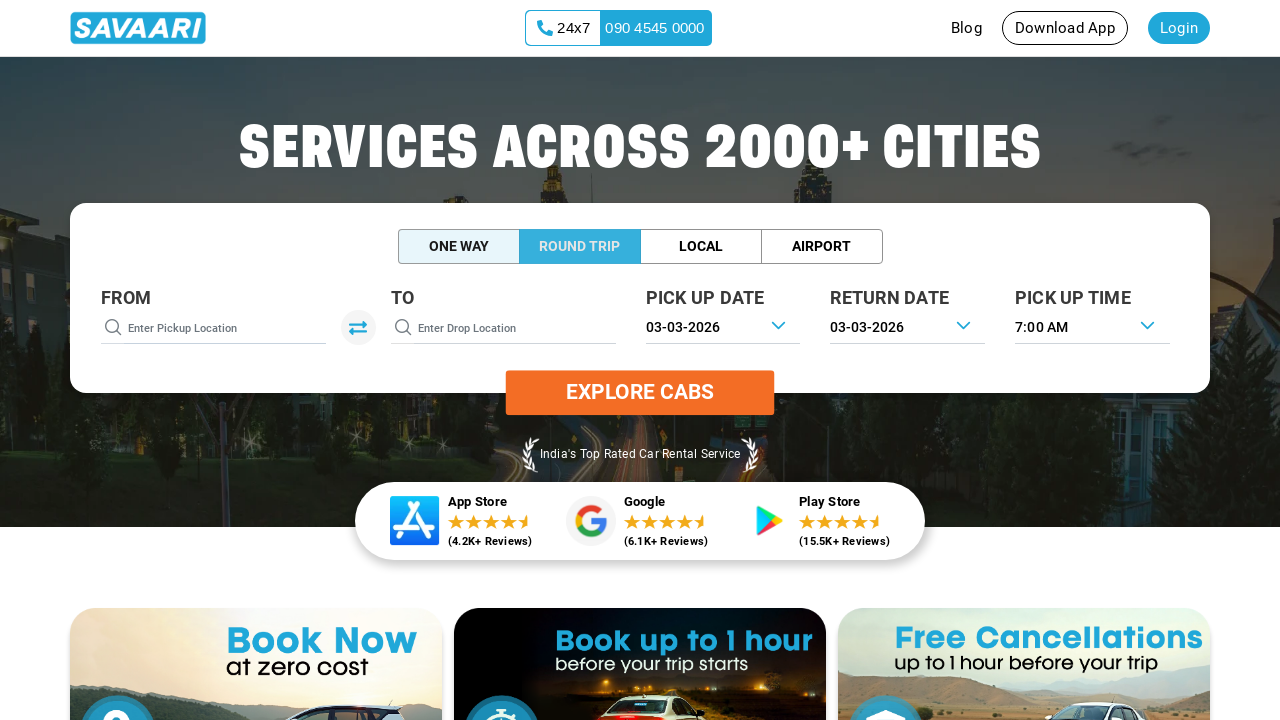

Verified Round Trip button is visible
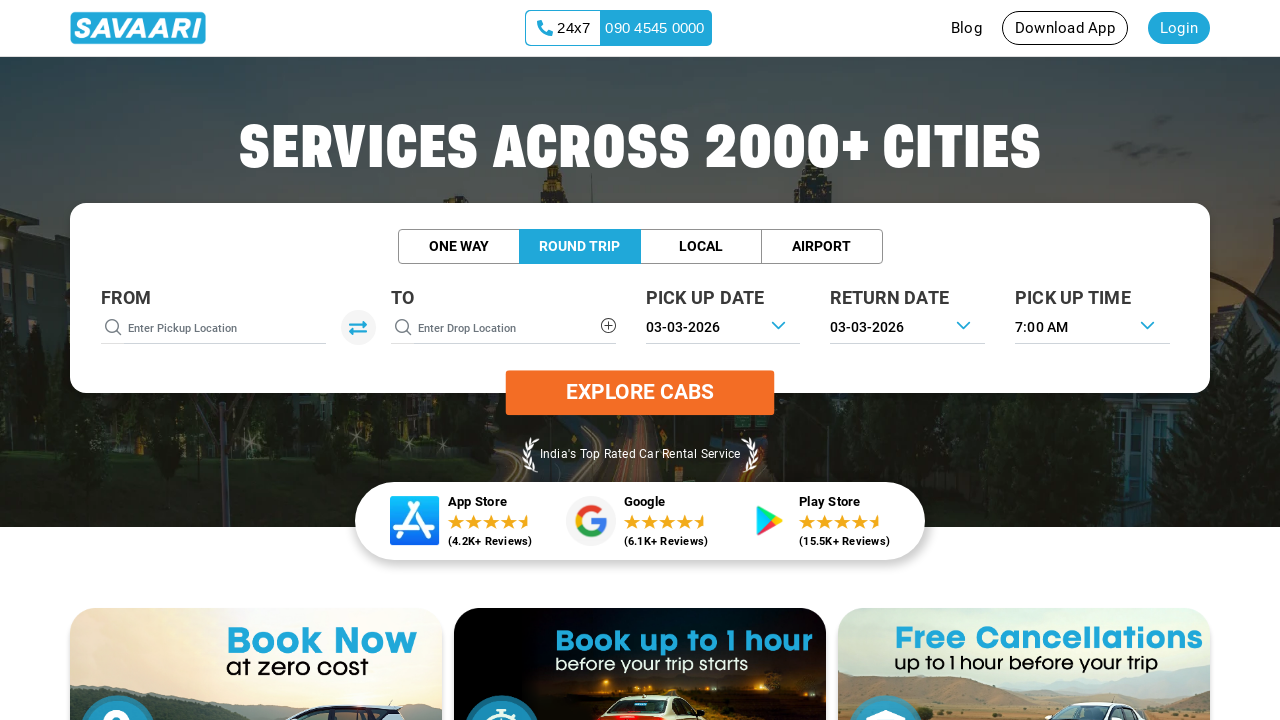

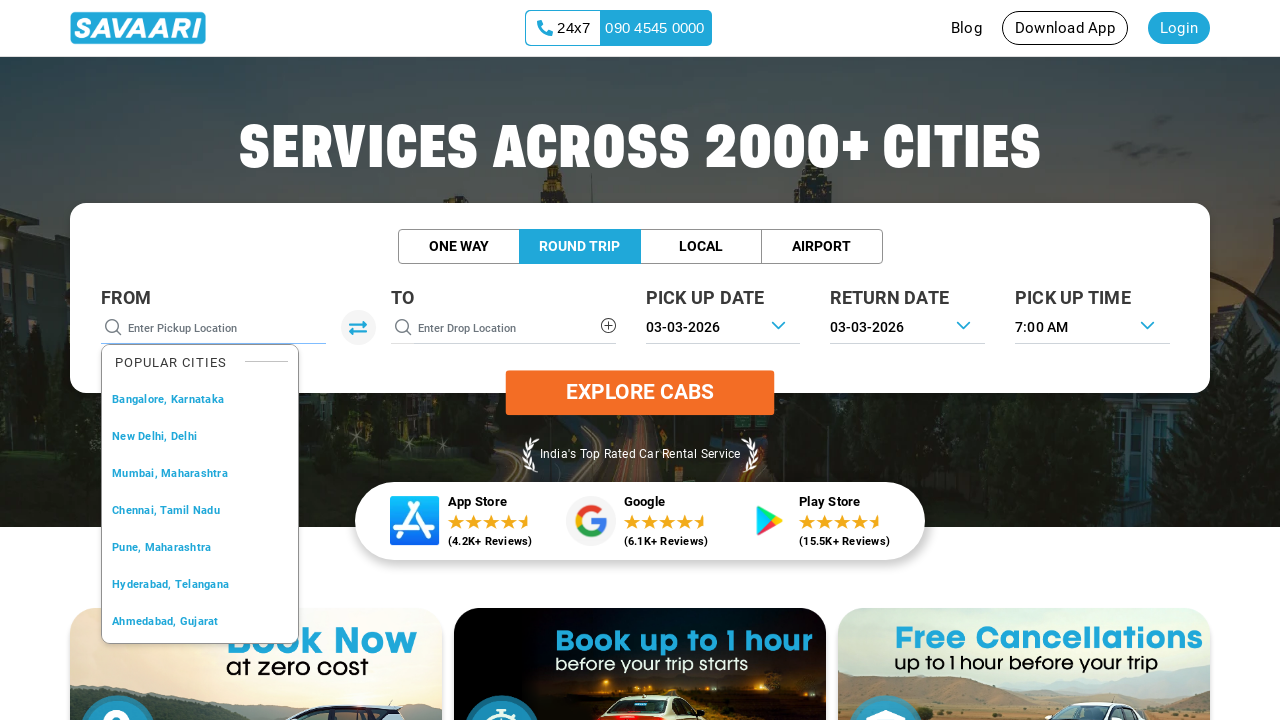